Tests page wait functionality by navigating to a slow-loading page and waiting for a specific alert element to become visible.

Starting URL: https://practice.expandtesting.com/slow

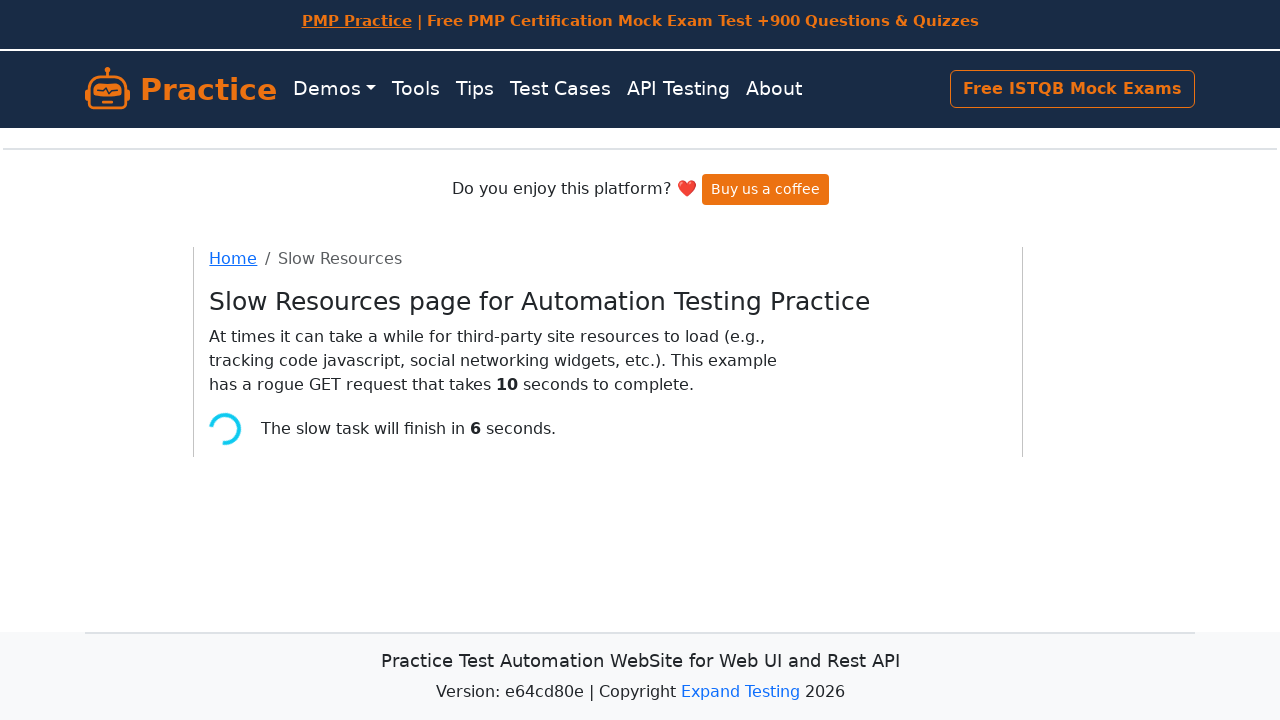

Navigated to slow-loading page at https://practice.expandtesting.com/slow
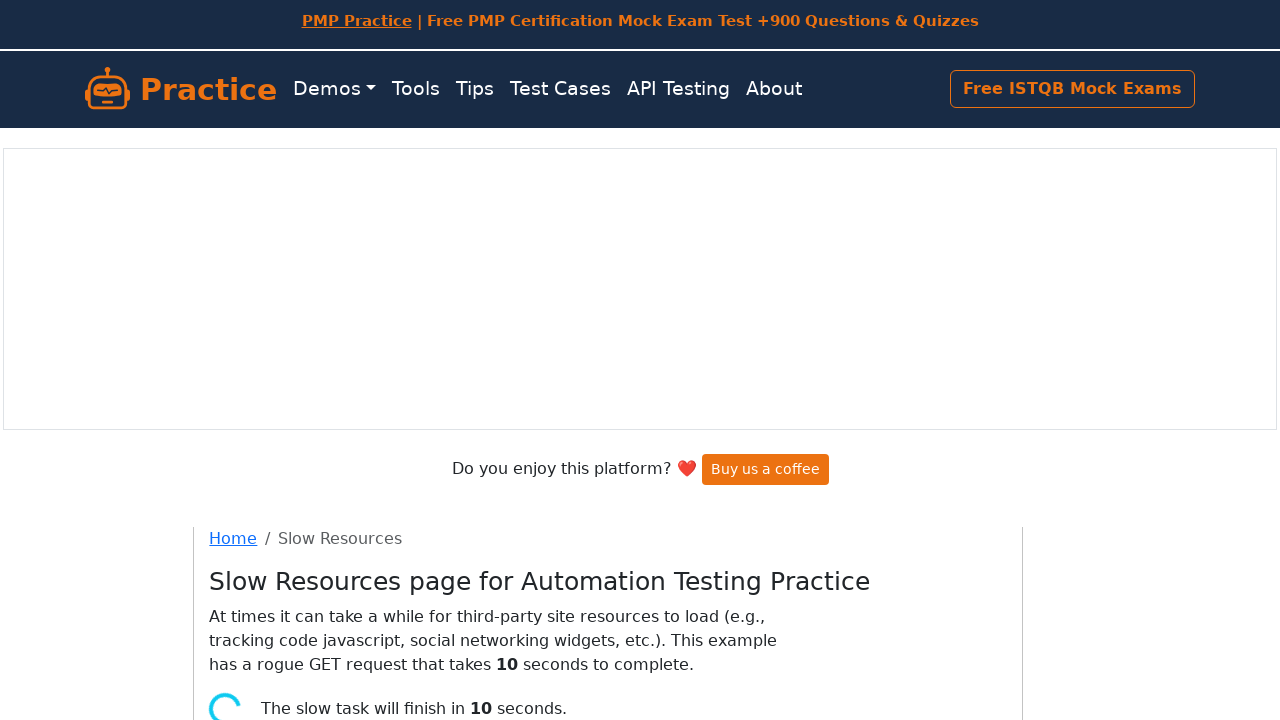

Alert info element became visible after waiting up to 20 seconds
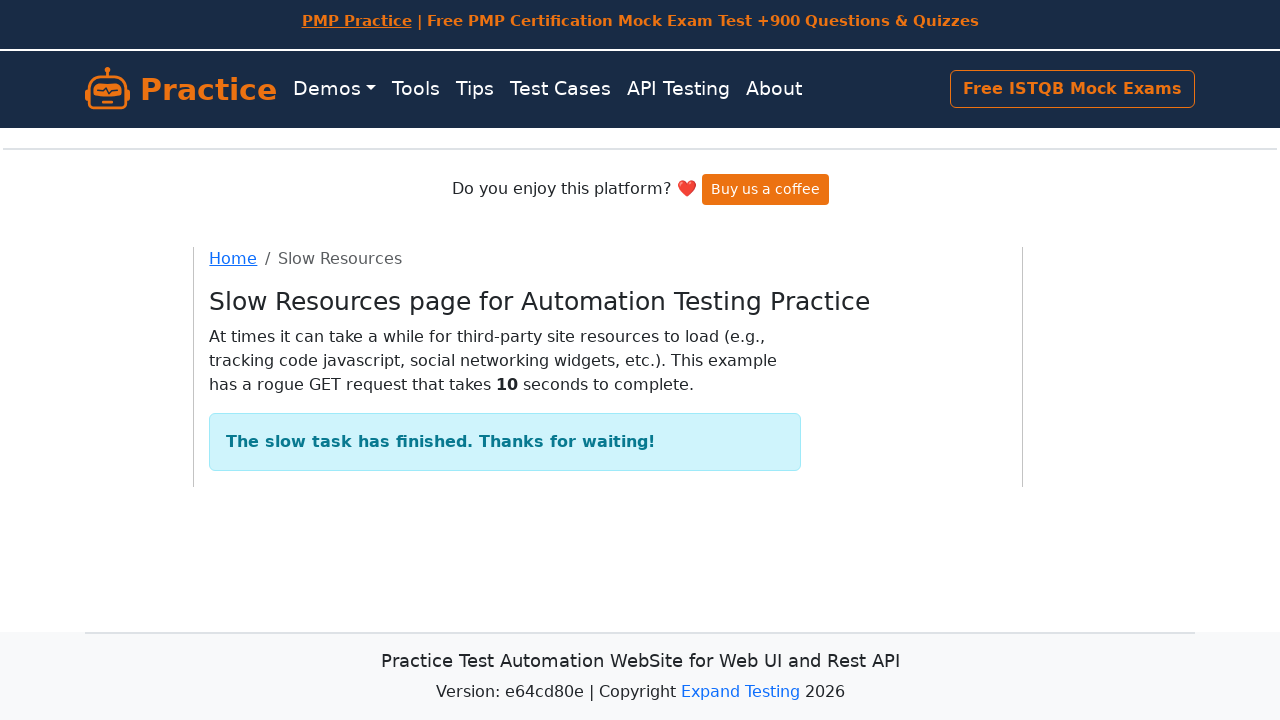

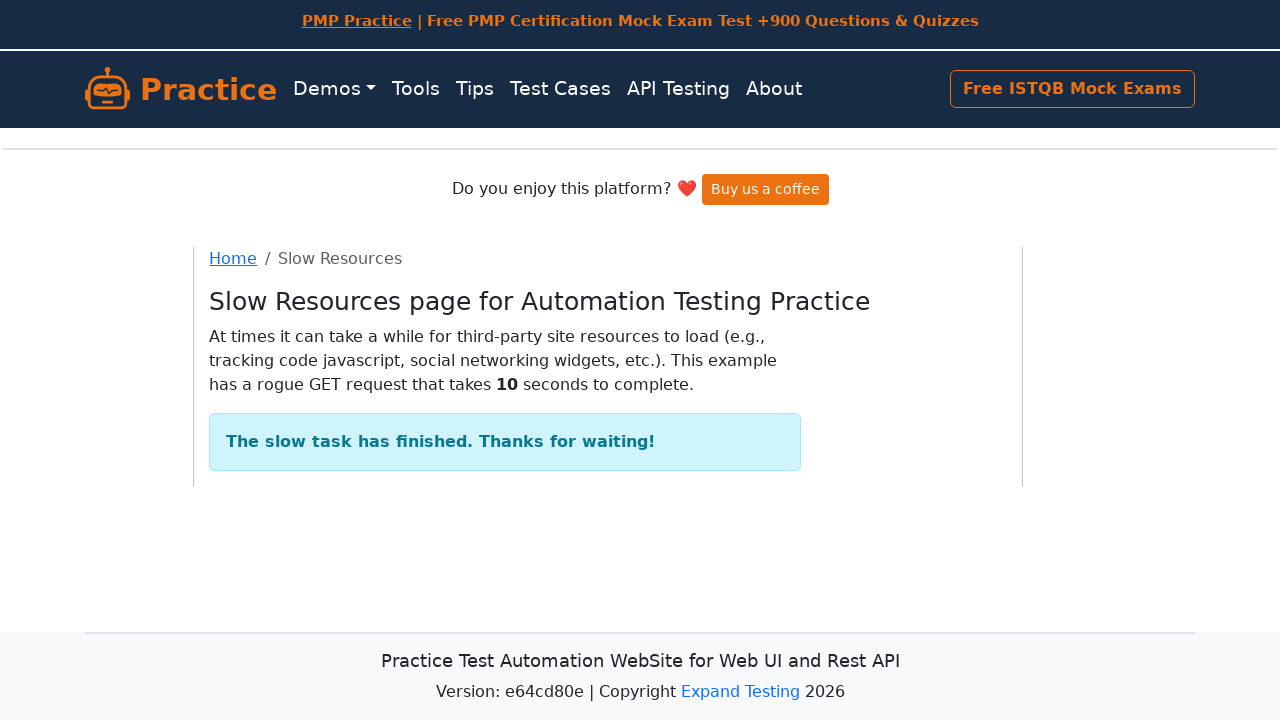